Tests the Zappos homepage search functionality by entering a search term "Green Shoes" and submitting the search form.

Starting URL: https://www.zappos.com

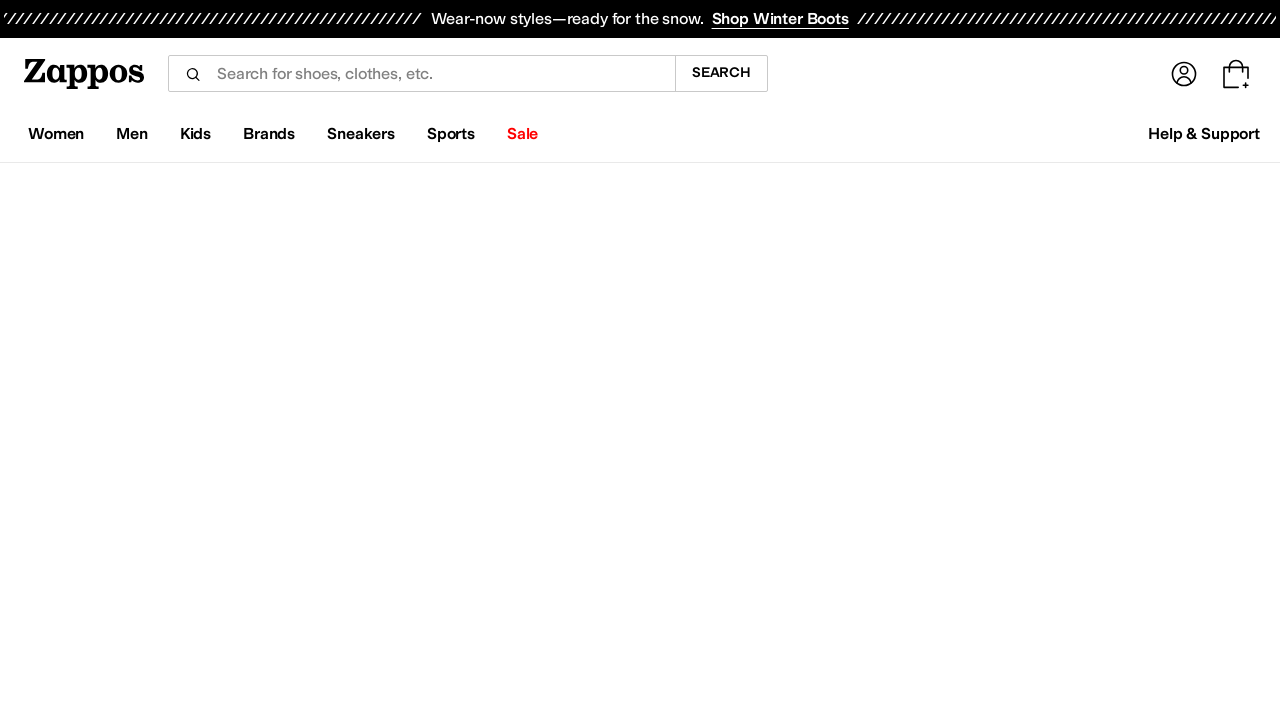

Filled search field with 'Green Shoes' on input[name='term']
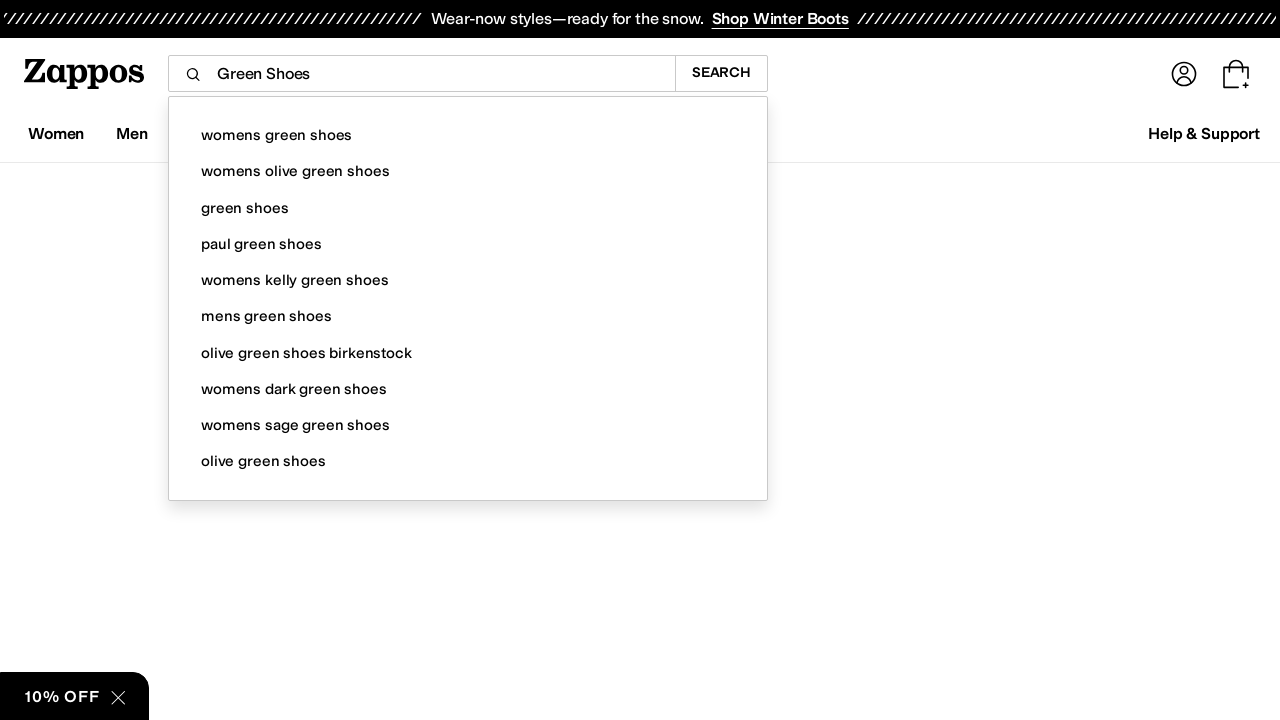

Pressed Enter to submit search form on input[name='term']
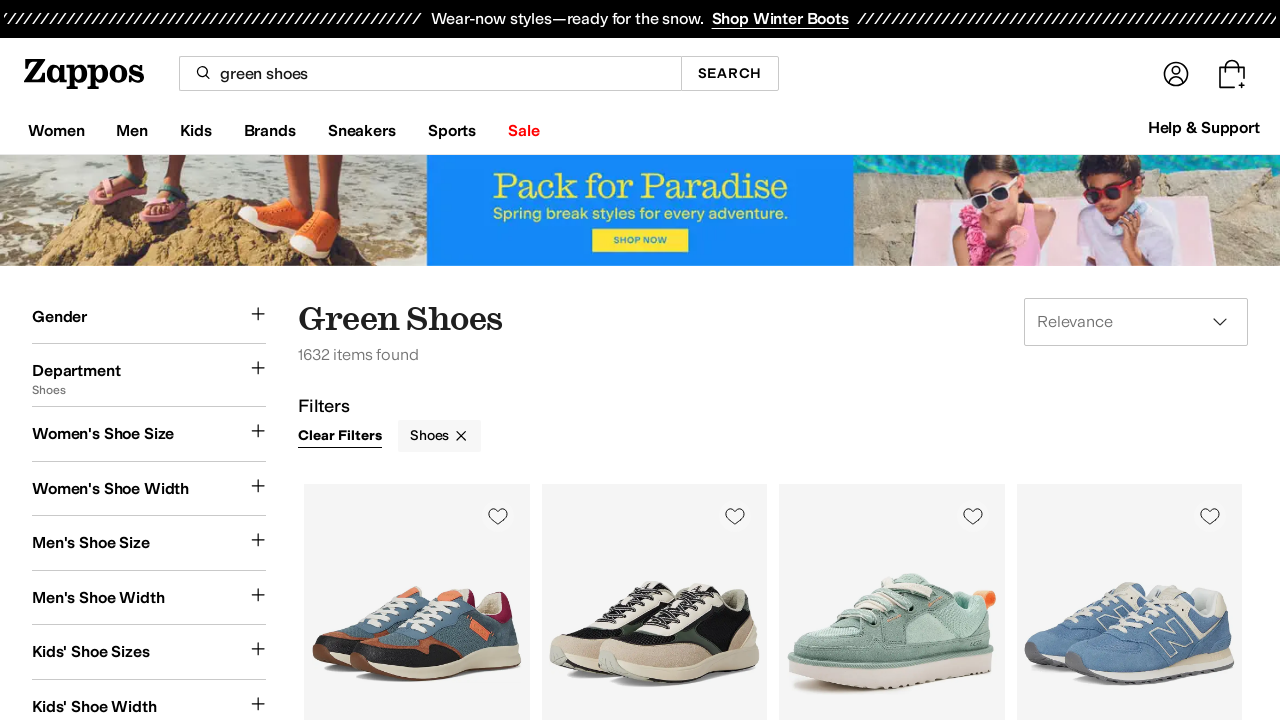

Search results page loaded and network idle
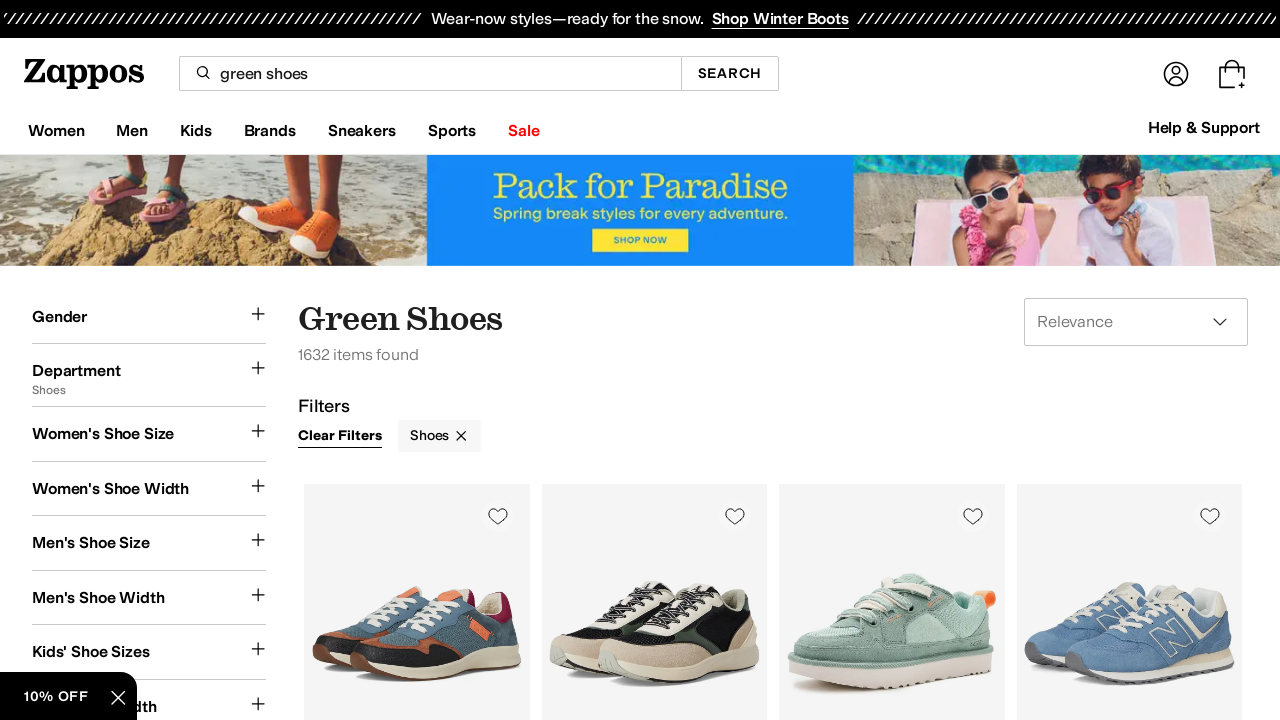

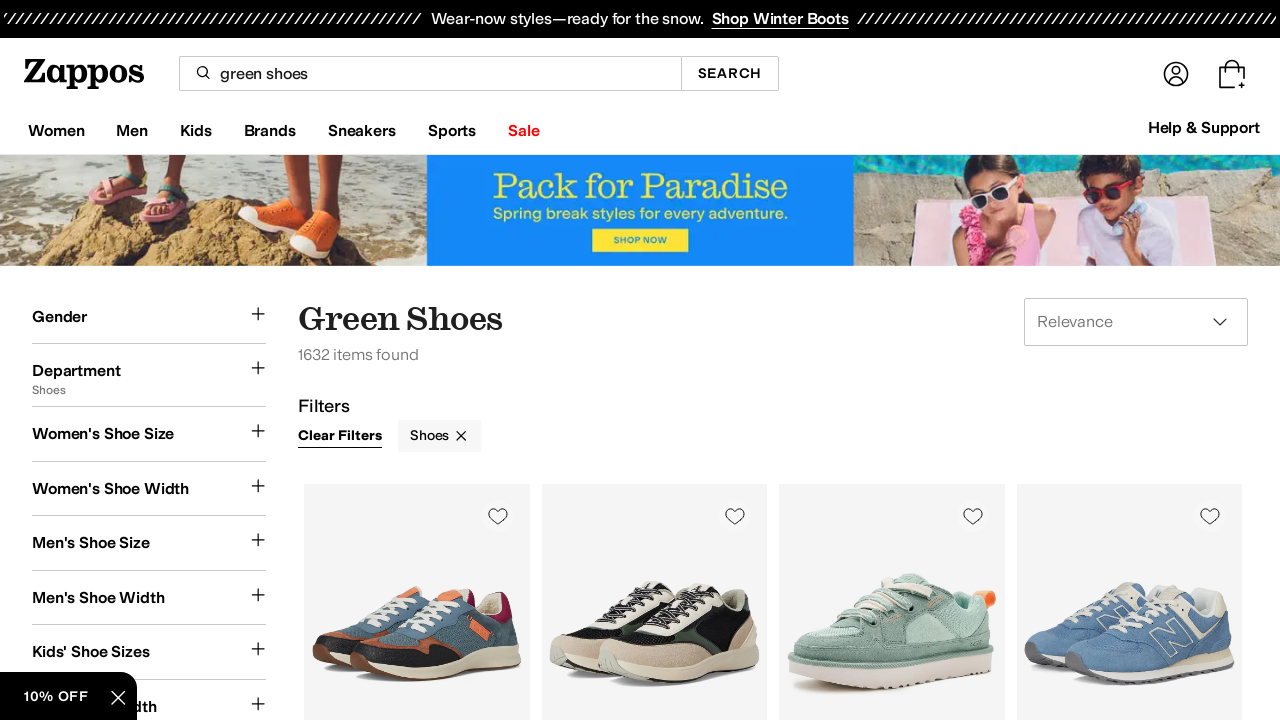